Tests clicking on the third todo item checkbox and verifies that it becomes selected/checked.

Starting URL: https://lambdatest.github.io/sample-todo-app/

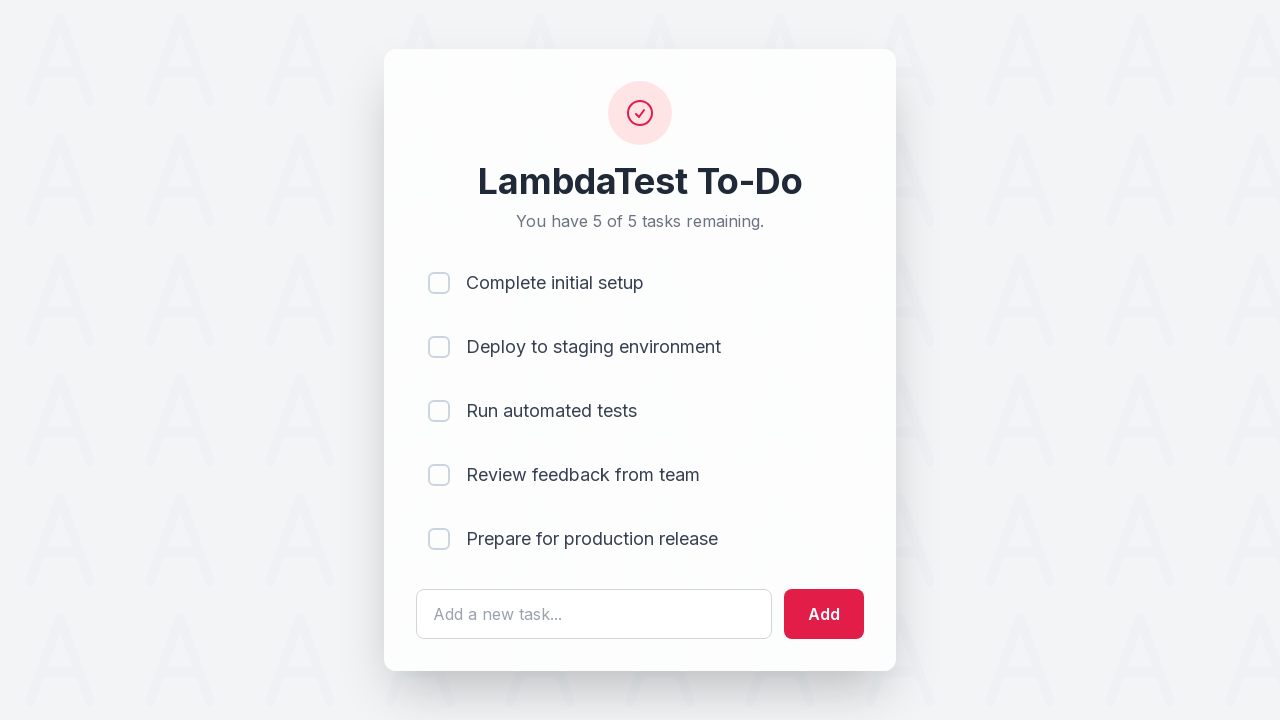

Clicked checkbox for third todo item at (439, 411) on li:nth-child(3) input[type='checkbox']
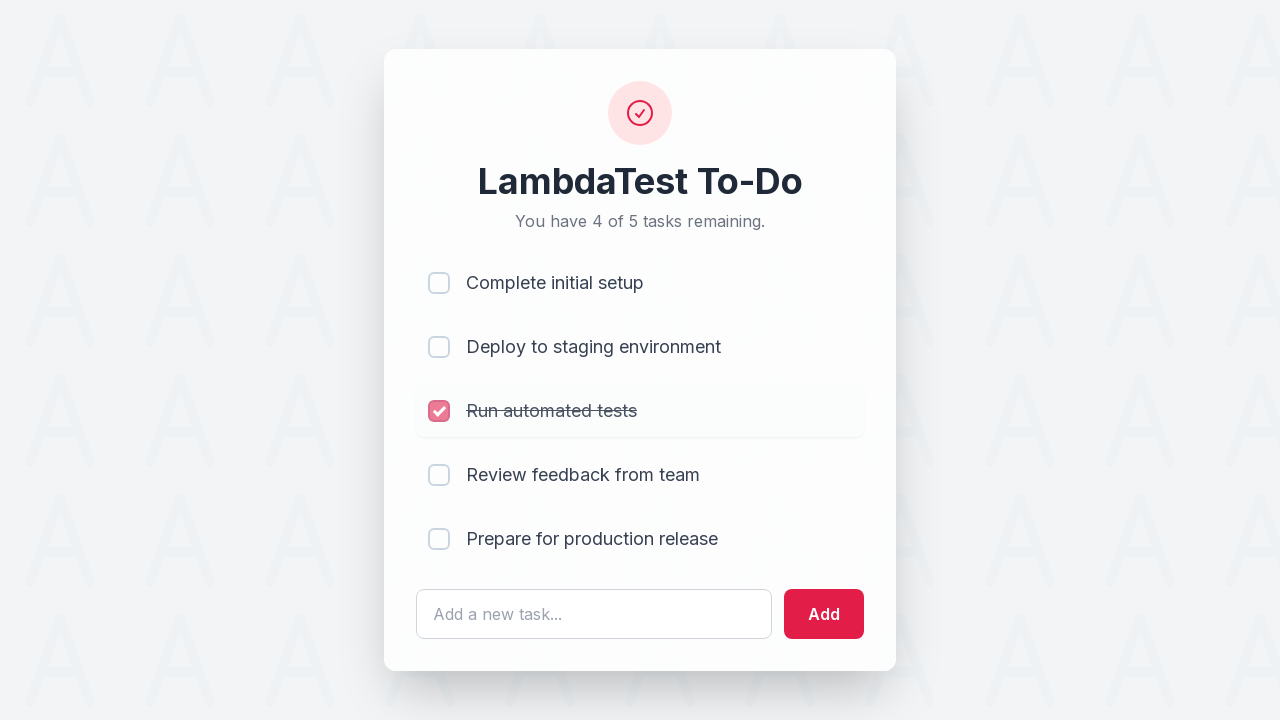

Verified third todo item checkbox is checked
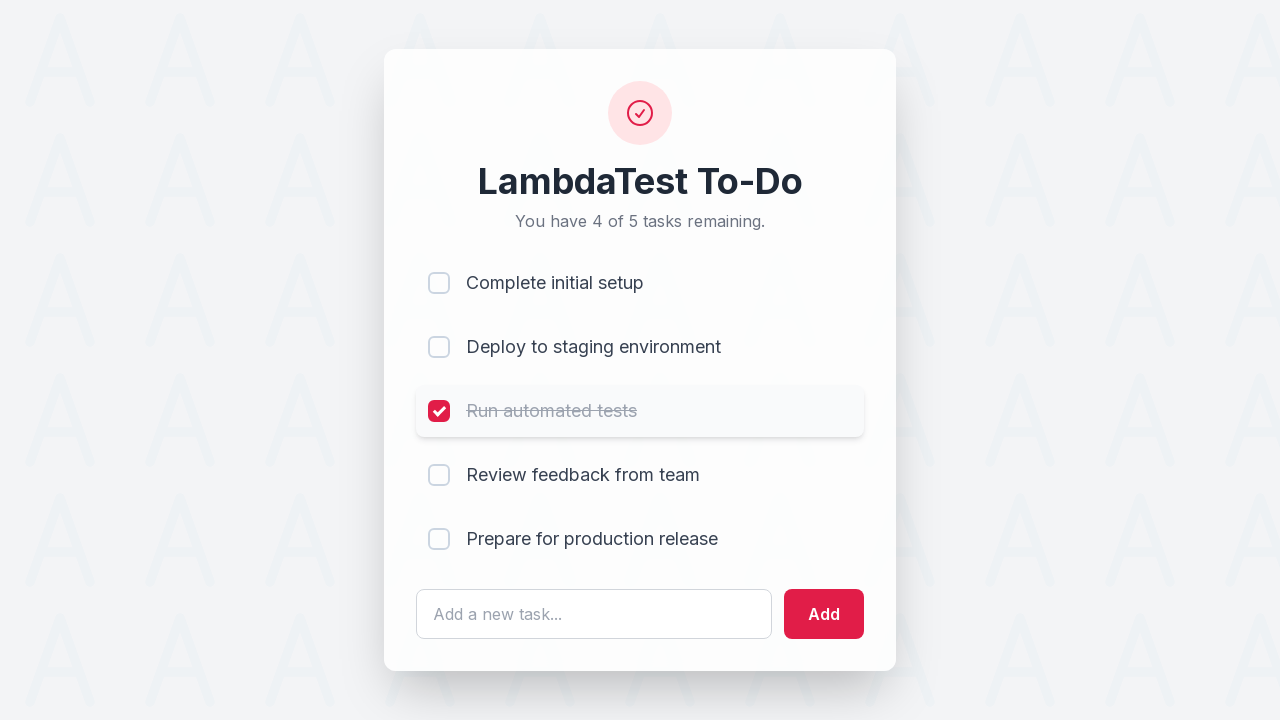

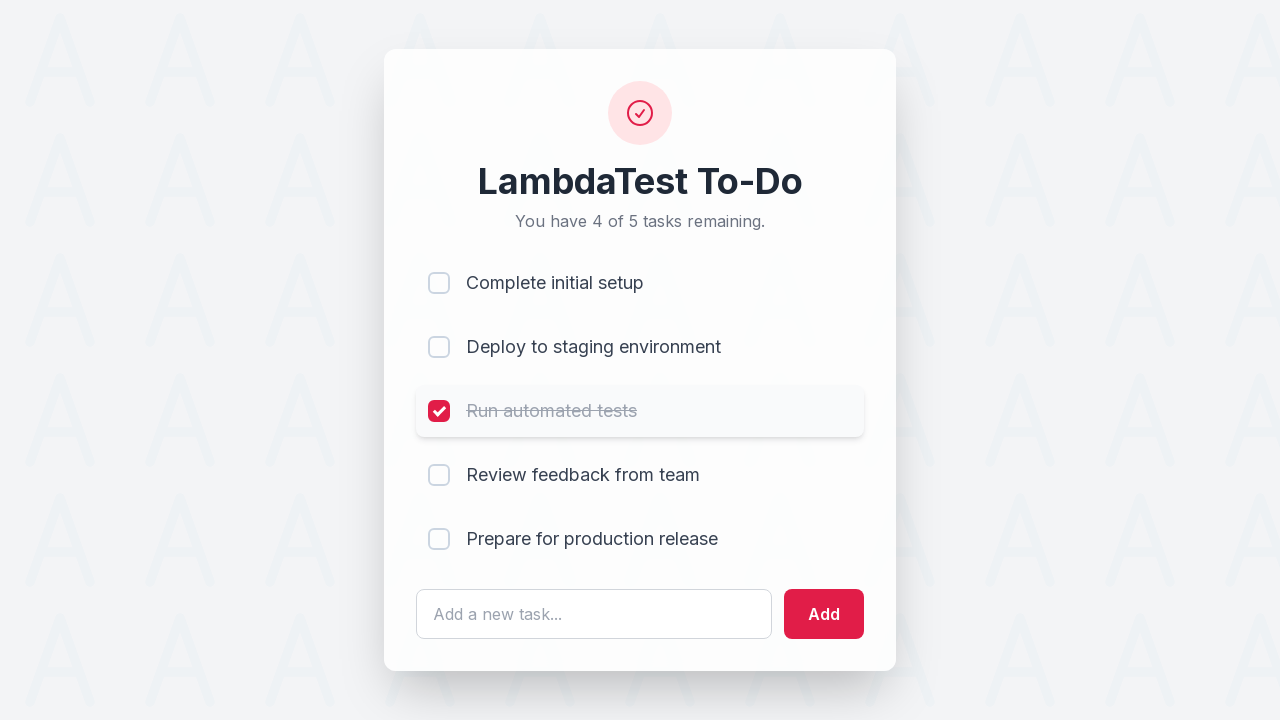